Navigates to Oracle homepage

Starting URL: http://www.oracle.com/

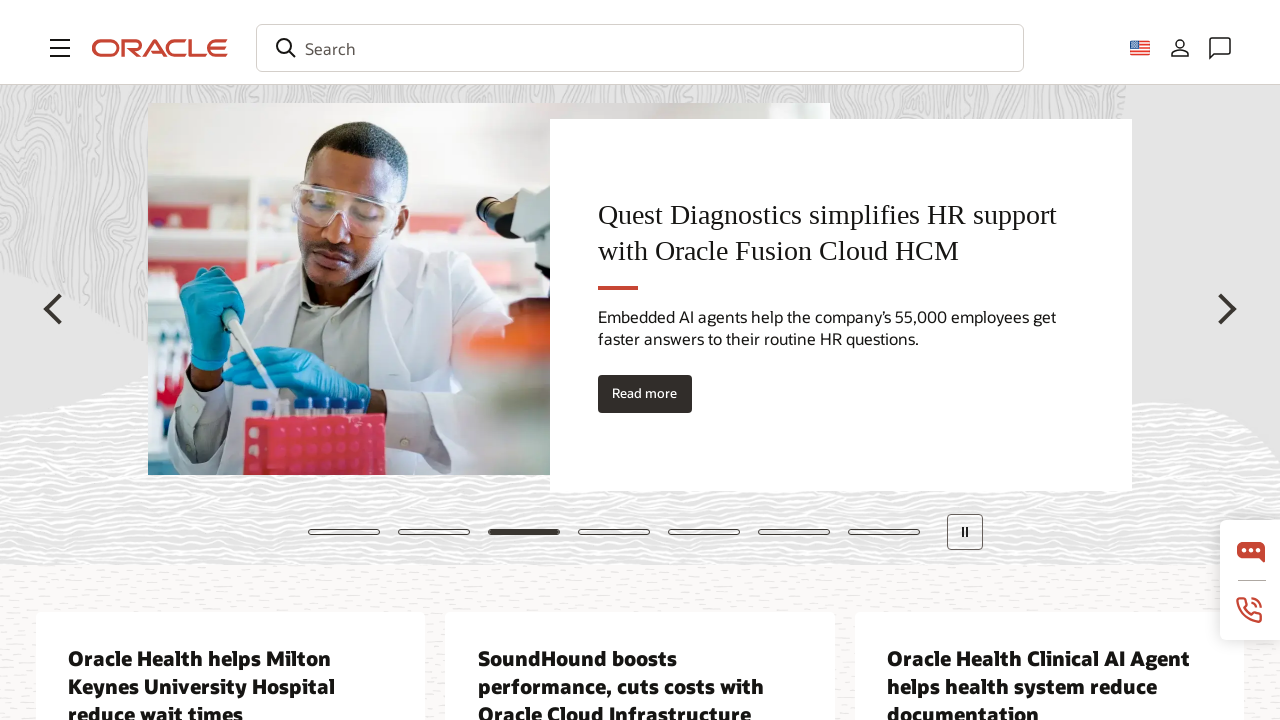

Starting at Oracle homepage (http://www.oracle.com/)
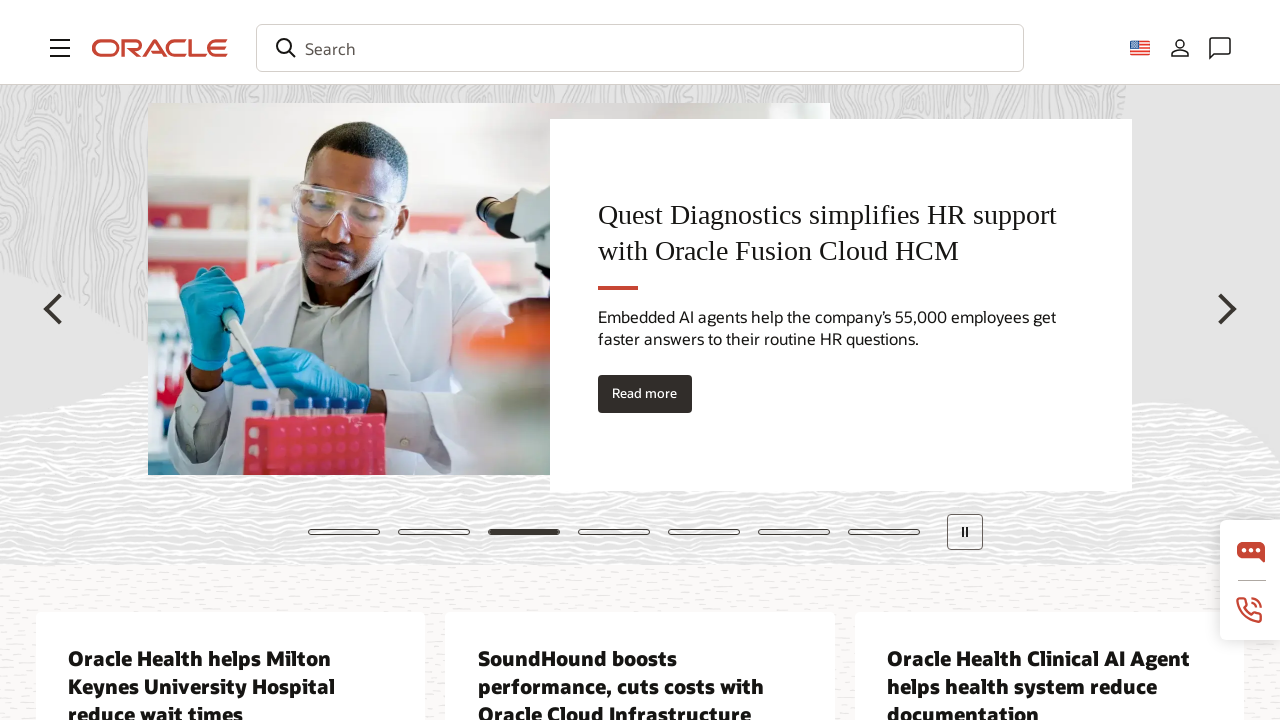

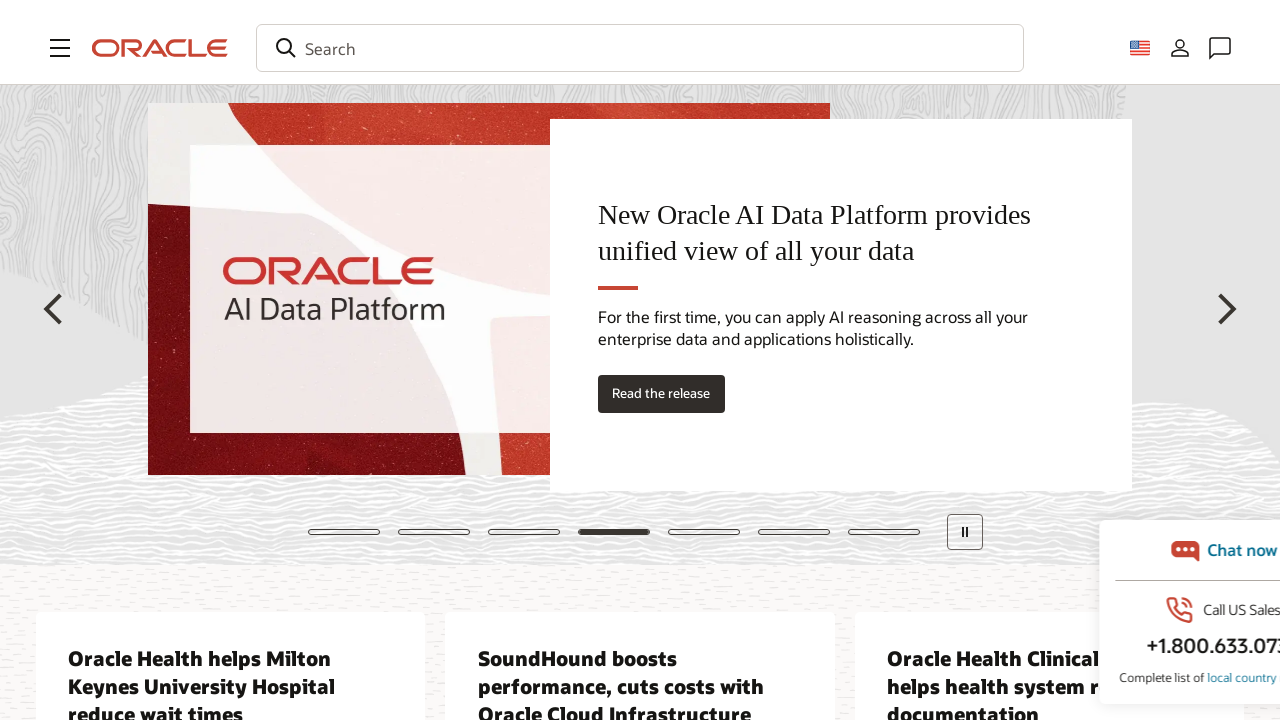